Tests dynamic dropdown functionality by selecting origin and destination cities where the destination dropdown options depend on the origin selection

Starting URL: https://rahulshettyacademy.com/dropdownsPractise/

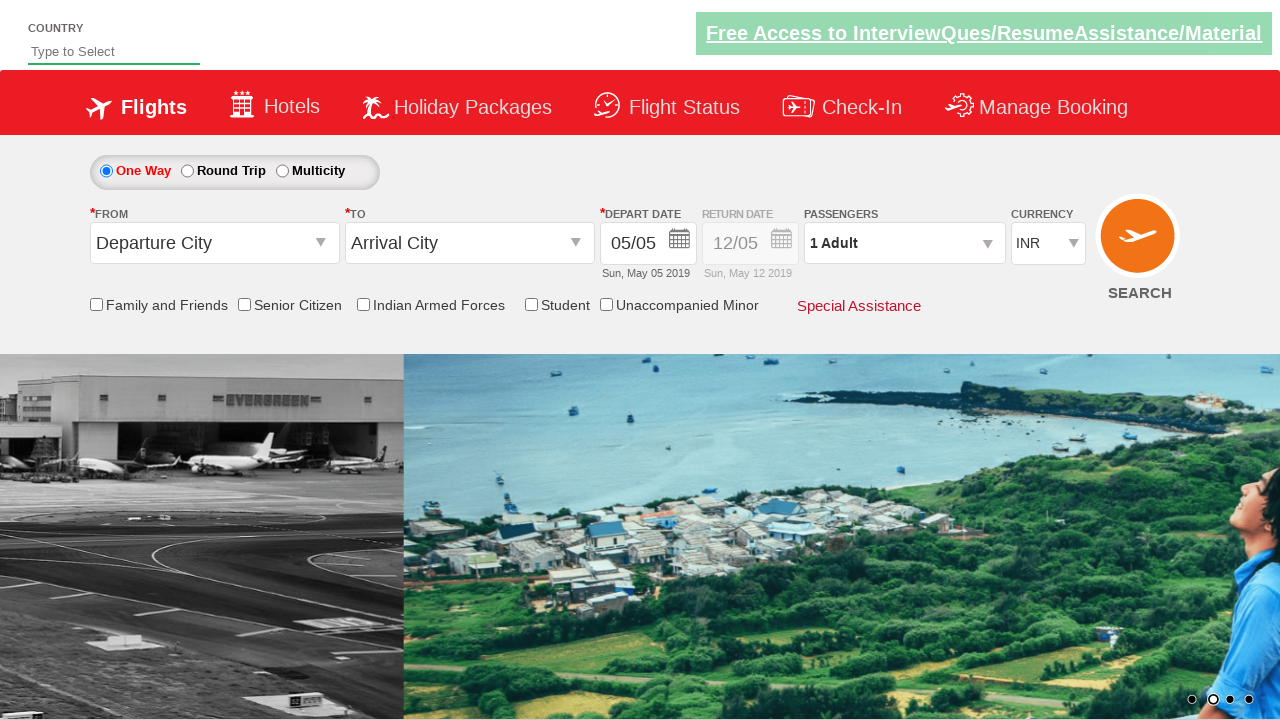

Clicked on origin station dropdown at (214, 243) on #ctl00_mainContent_ddl_originStation1_CTXT
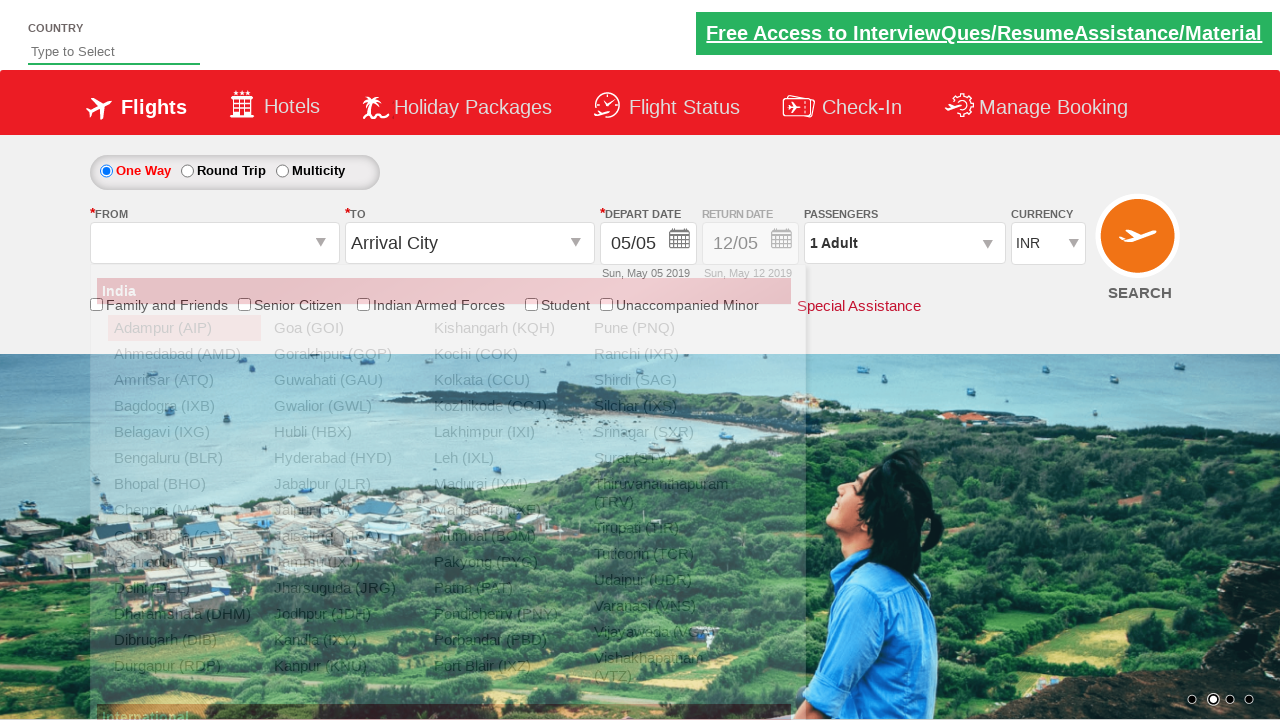

Selected Bengaluru (BLR) as origin city at (184, 458) on a[value='BLR']
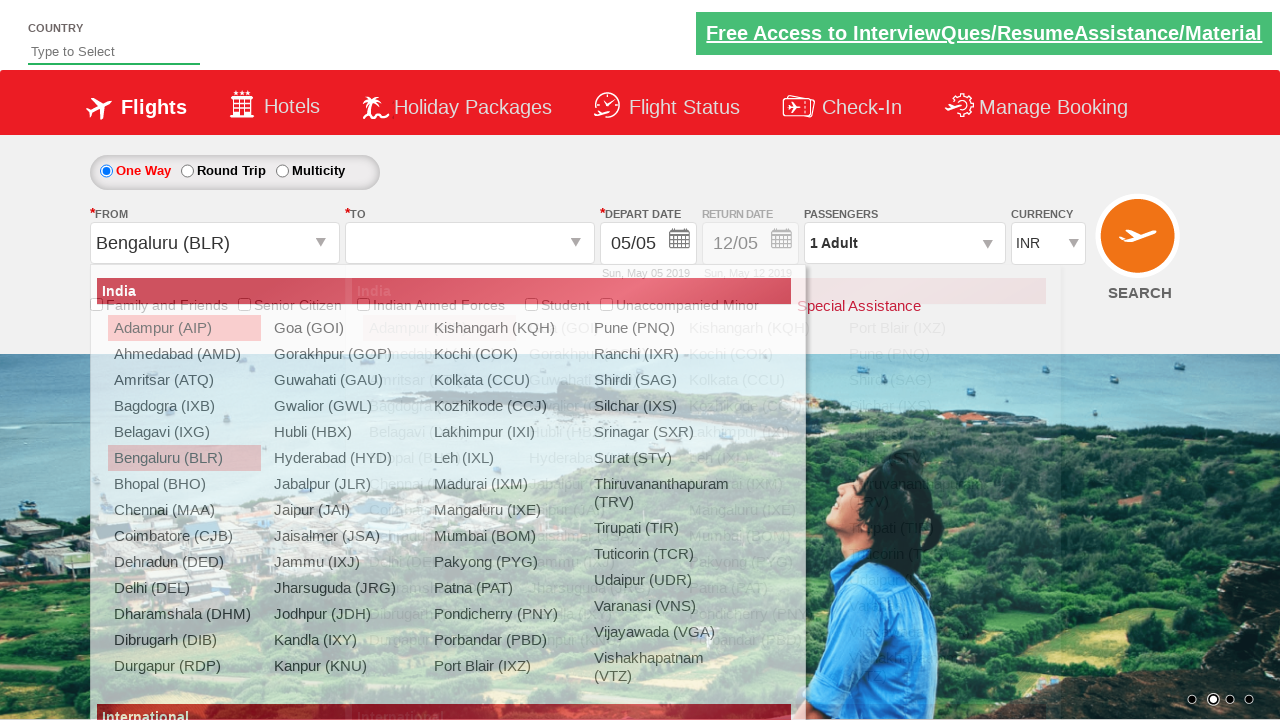

Selected Chennai (MAA) as destination city from dynamic dropdown at (439, 484) on div#glsctl00_mainContent_ddl_destinationStation1_CTNR a[value='MAA']
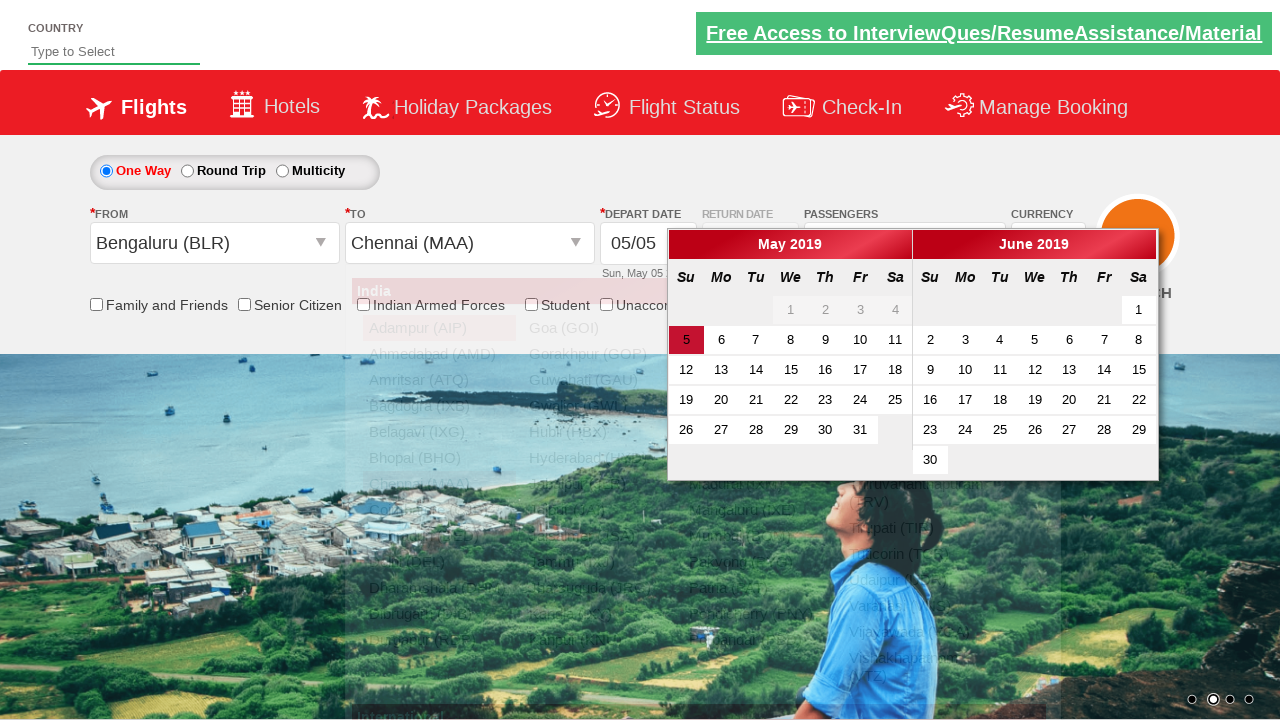

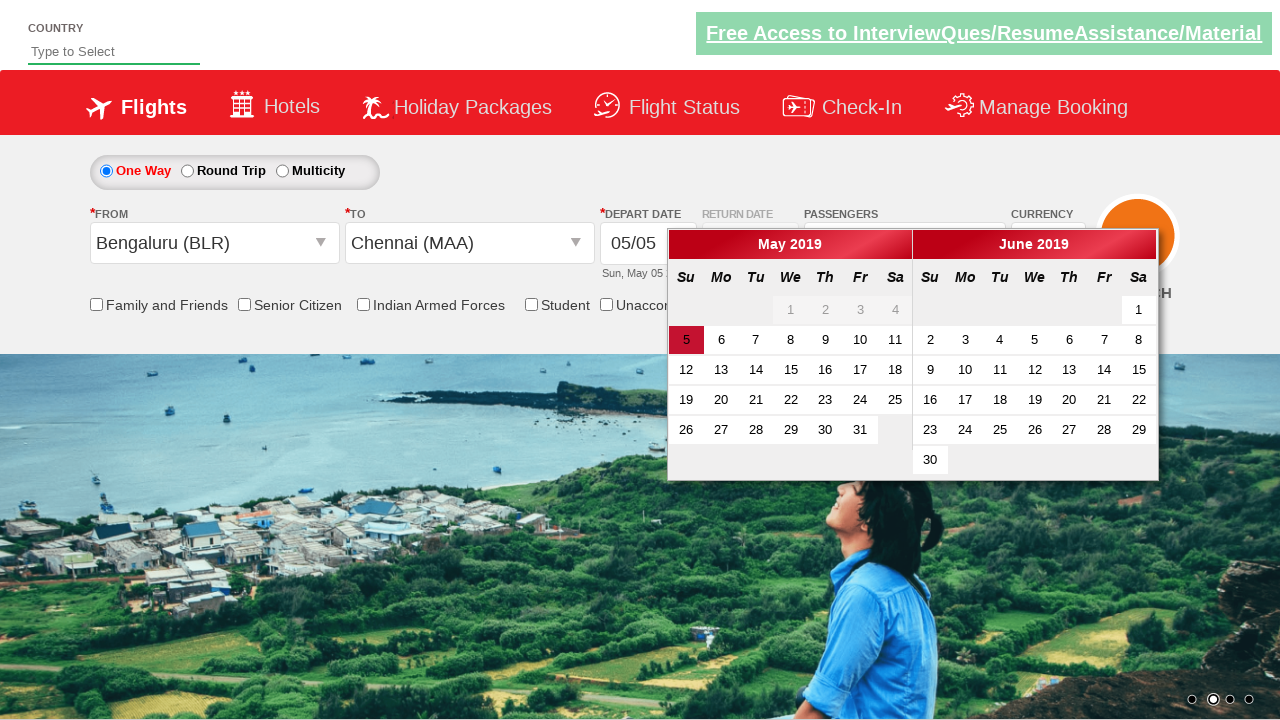